Unchecks orange checkbox and checks blue checkbox

Starting URL: https://omayo.blogspot.in/

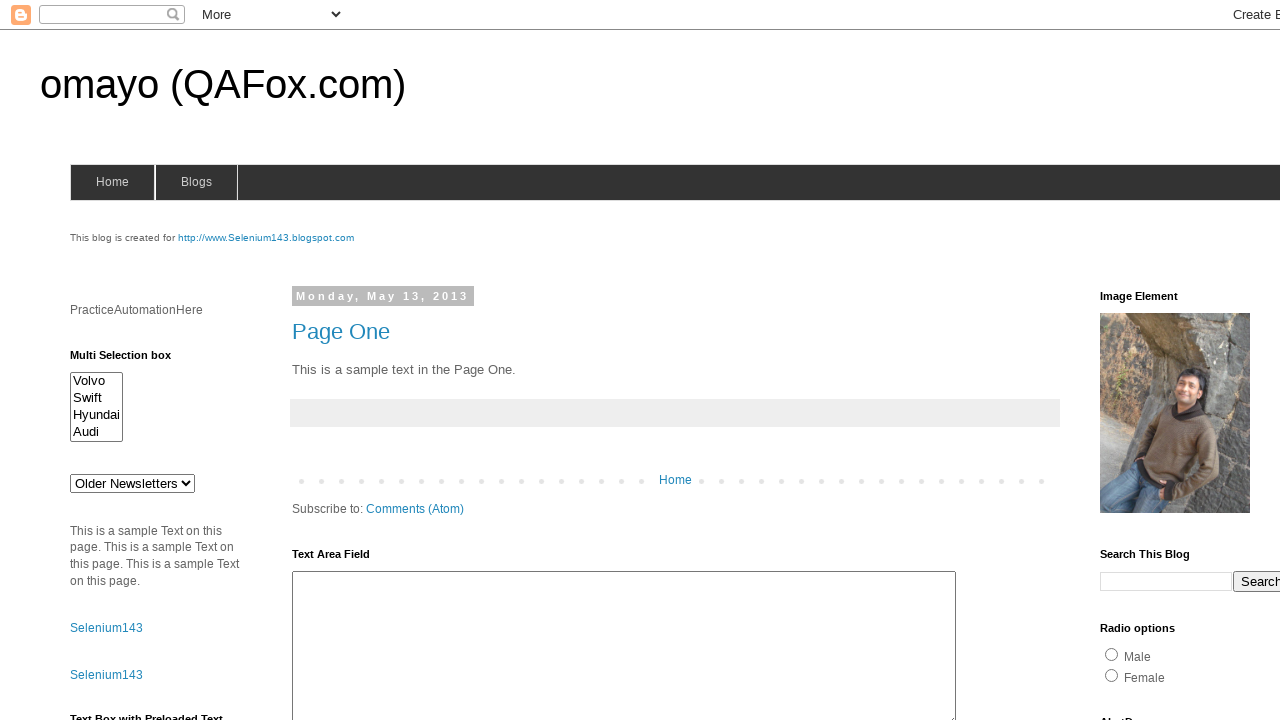

Unchecked orange checkbox at (1152, 361) on xpath=//div[@class='widget-content']//input[@value='orange']
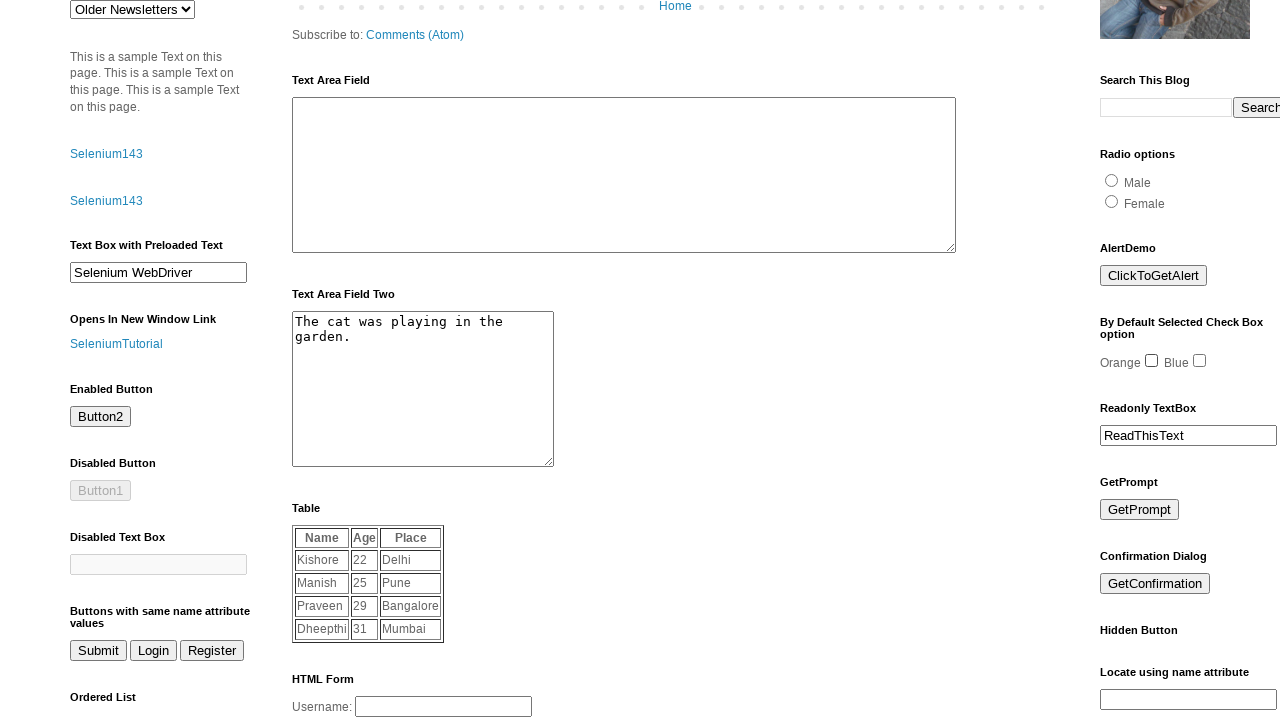

Checked blue checkbox at (1200, 361) on xpath=//div[@class='widget-content']//input[@value='blue']
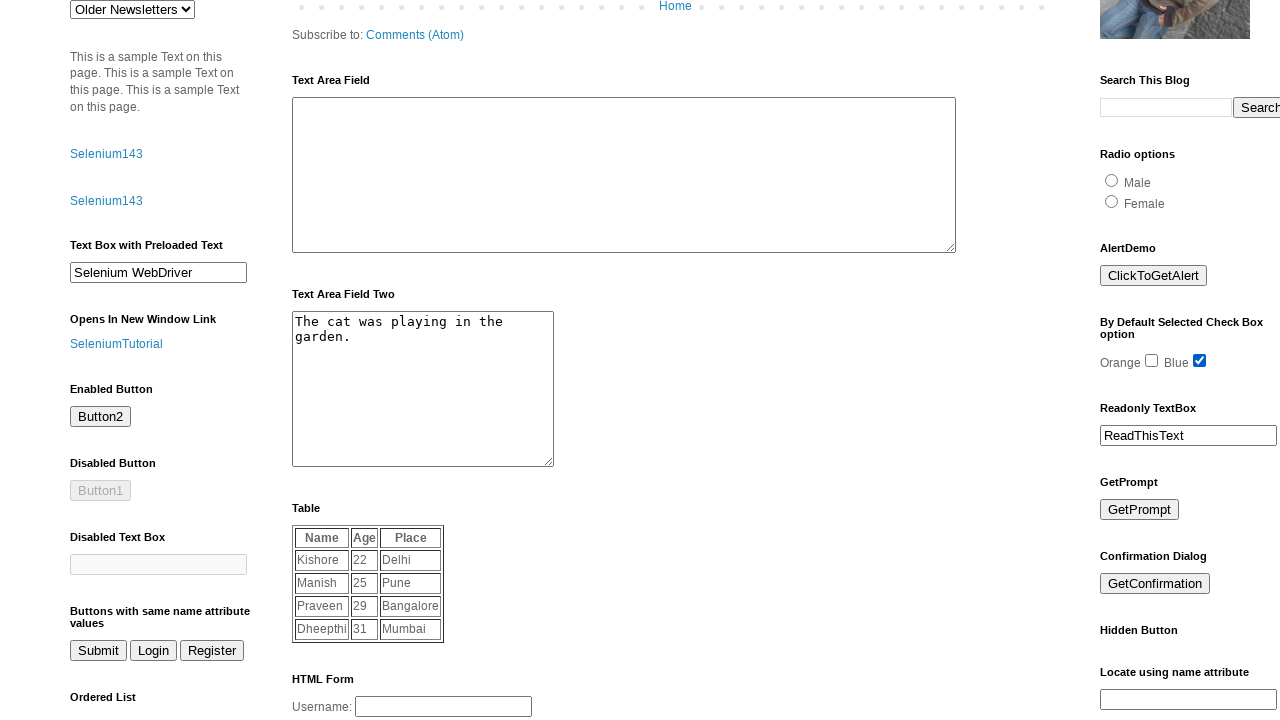

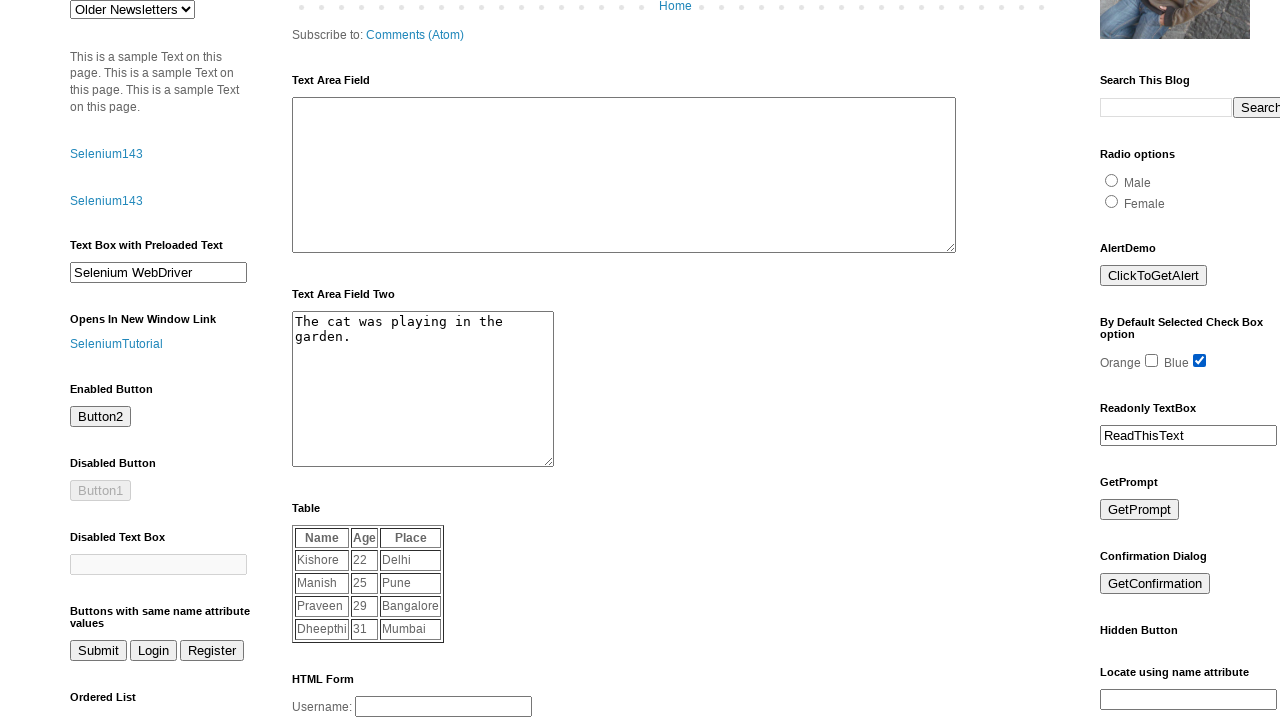